Navigates to the Tata Motors website and verifies the page loads successfully

Starting URL: https://www.tatamotors.com/

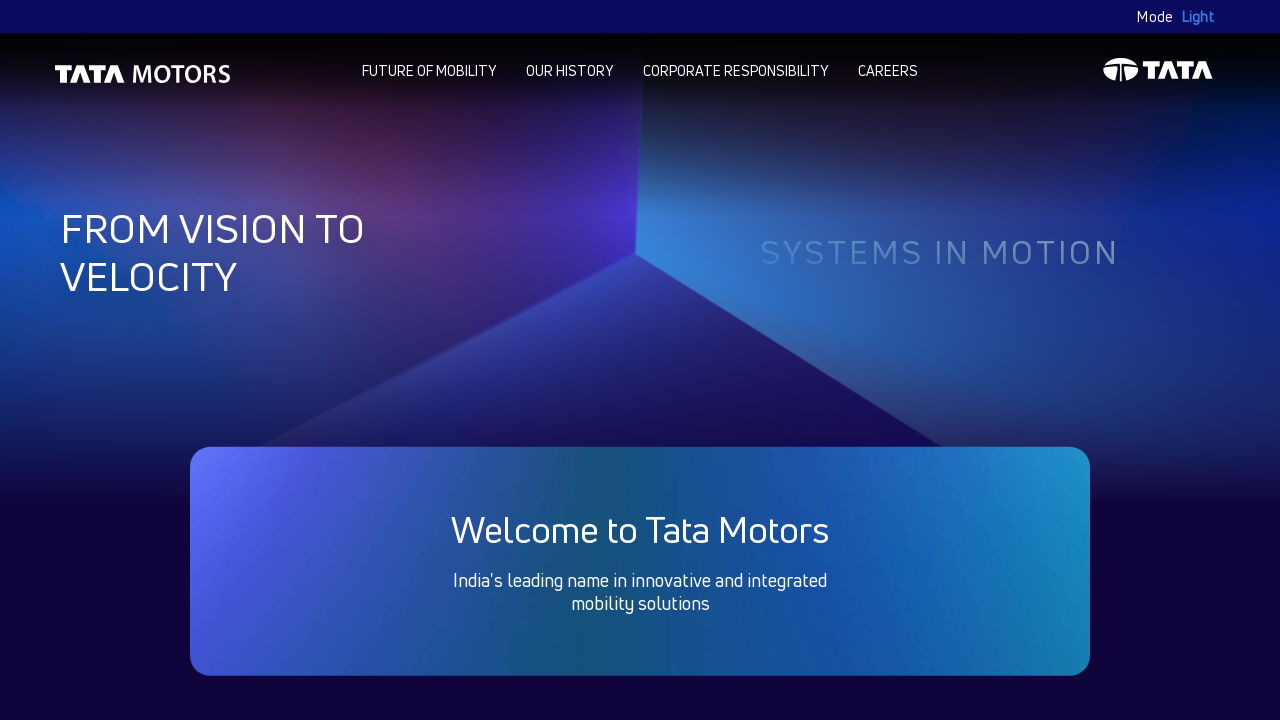

Waited for Tata Motors website to load (DOM content loaded)
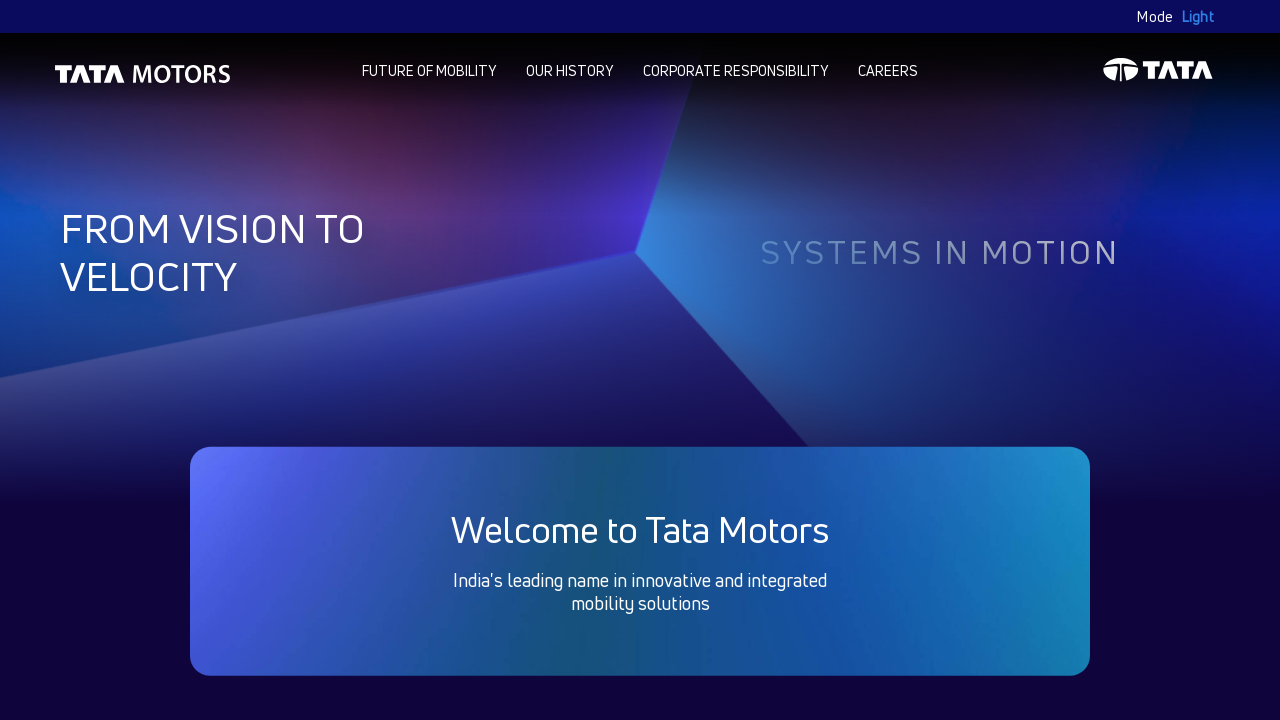

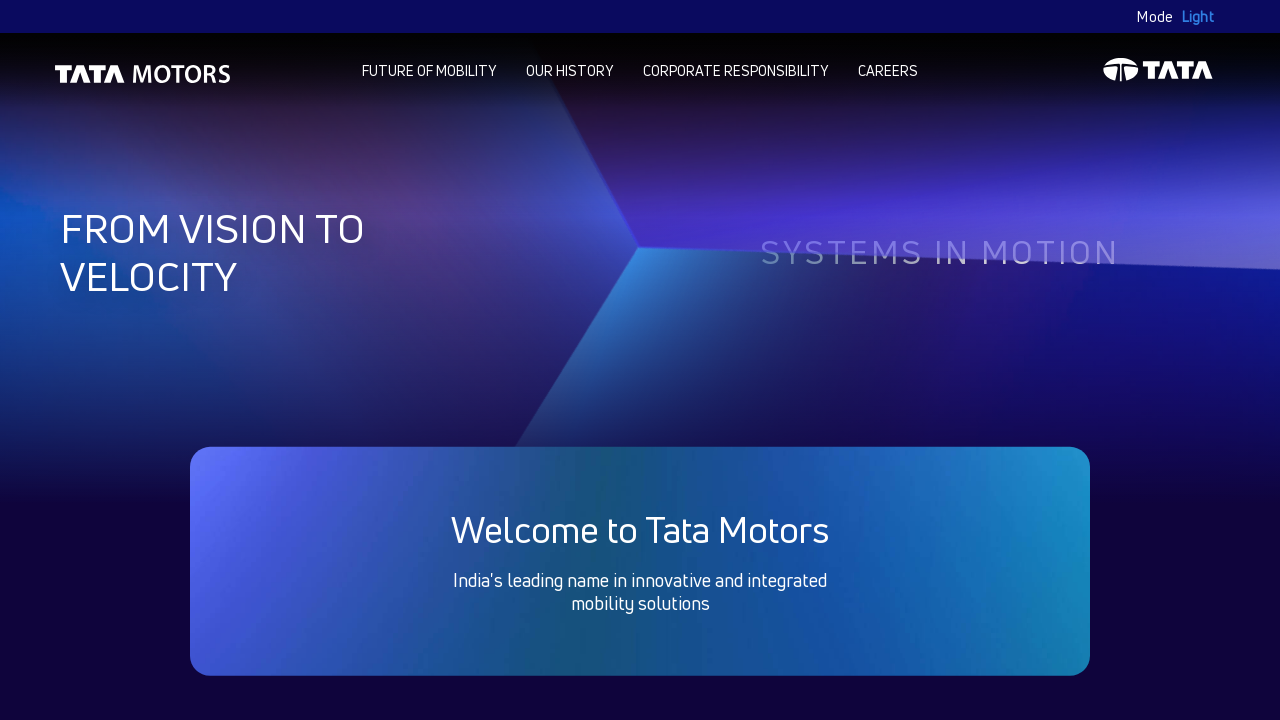